Tests navigation to the autocomplete page and verifies the page heading displays "Autocomplete"

Starting URL: https://formy-project.herokuapp.com

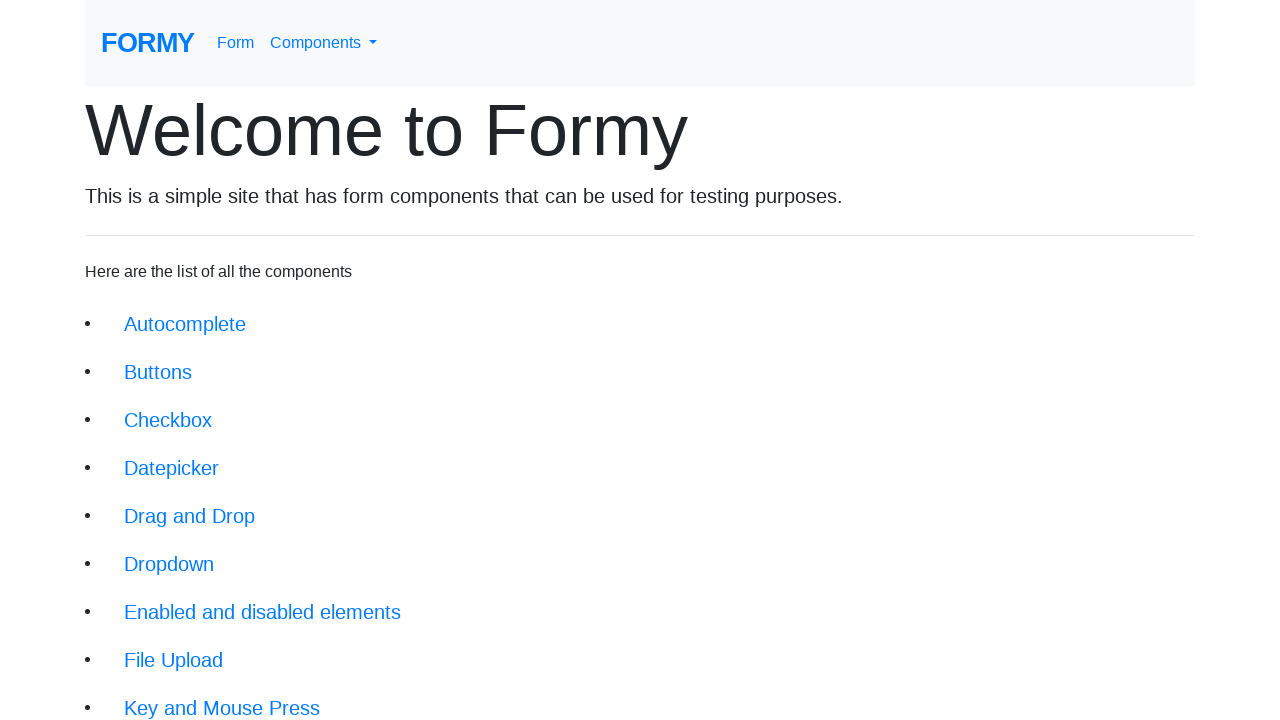

Clicked on the autocomplete link at (185, 324) on xpath=//li/a[@href='/autocomplete']
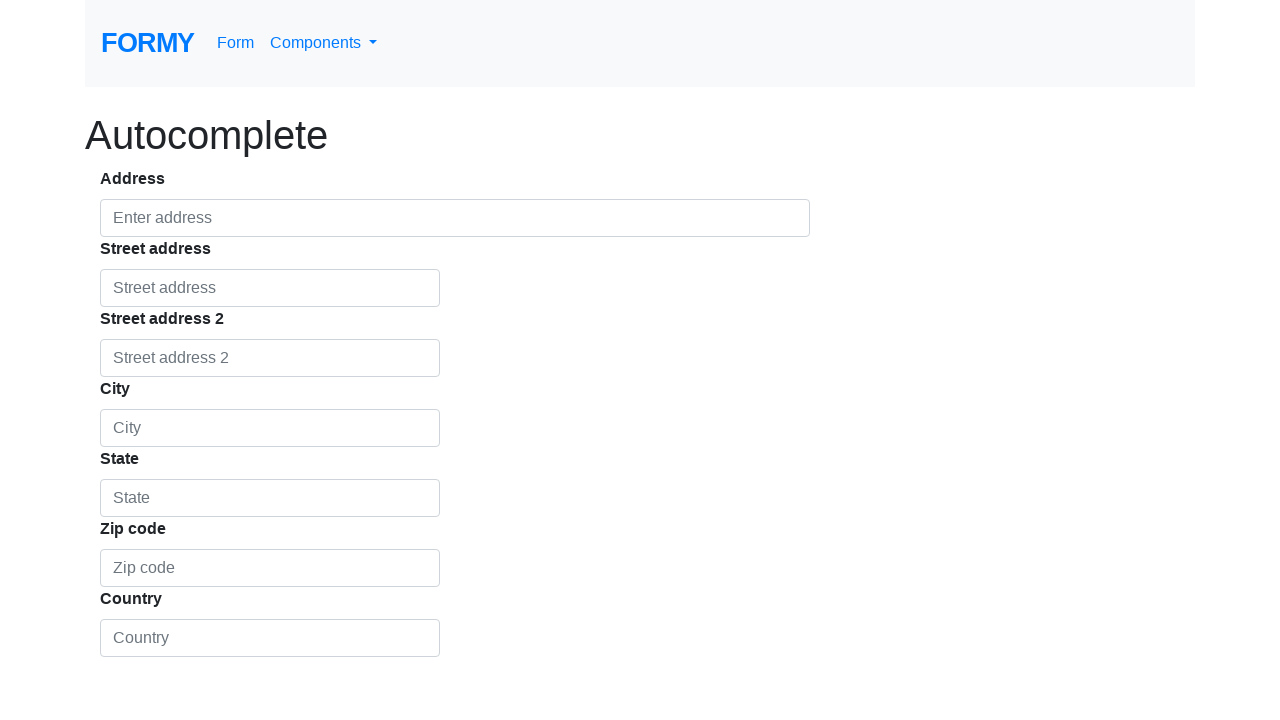

Page heading loaded
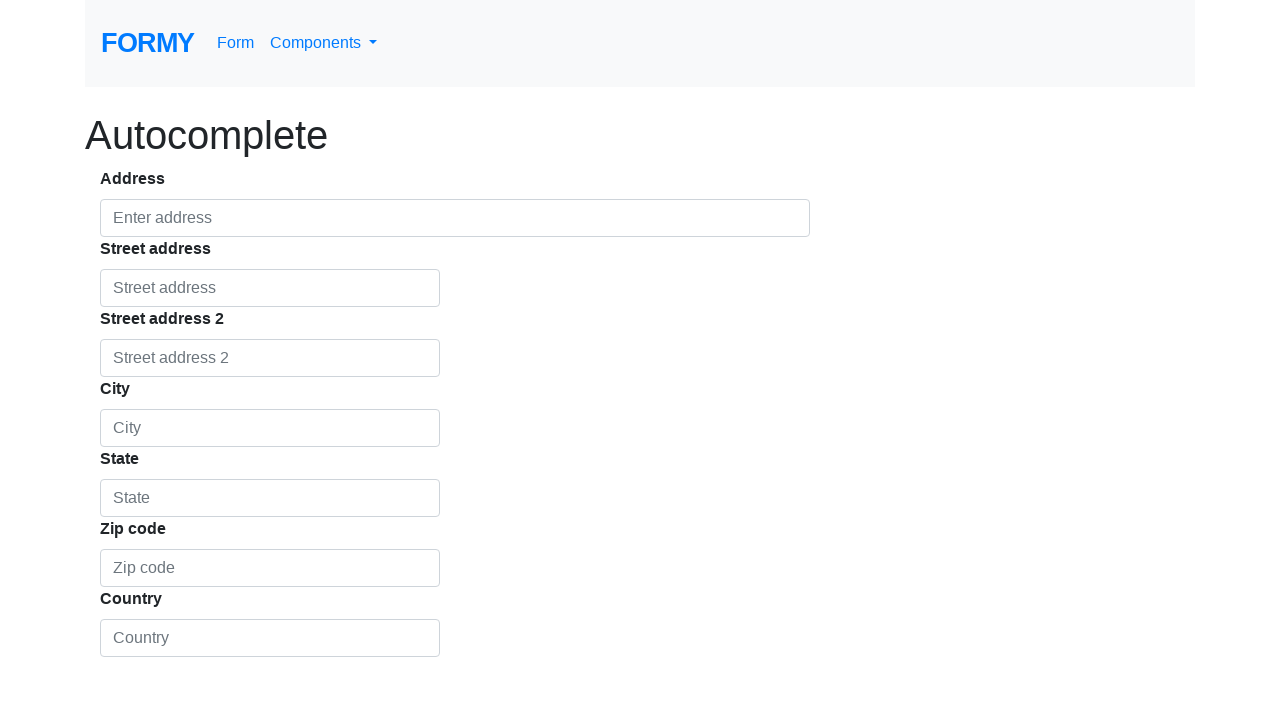

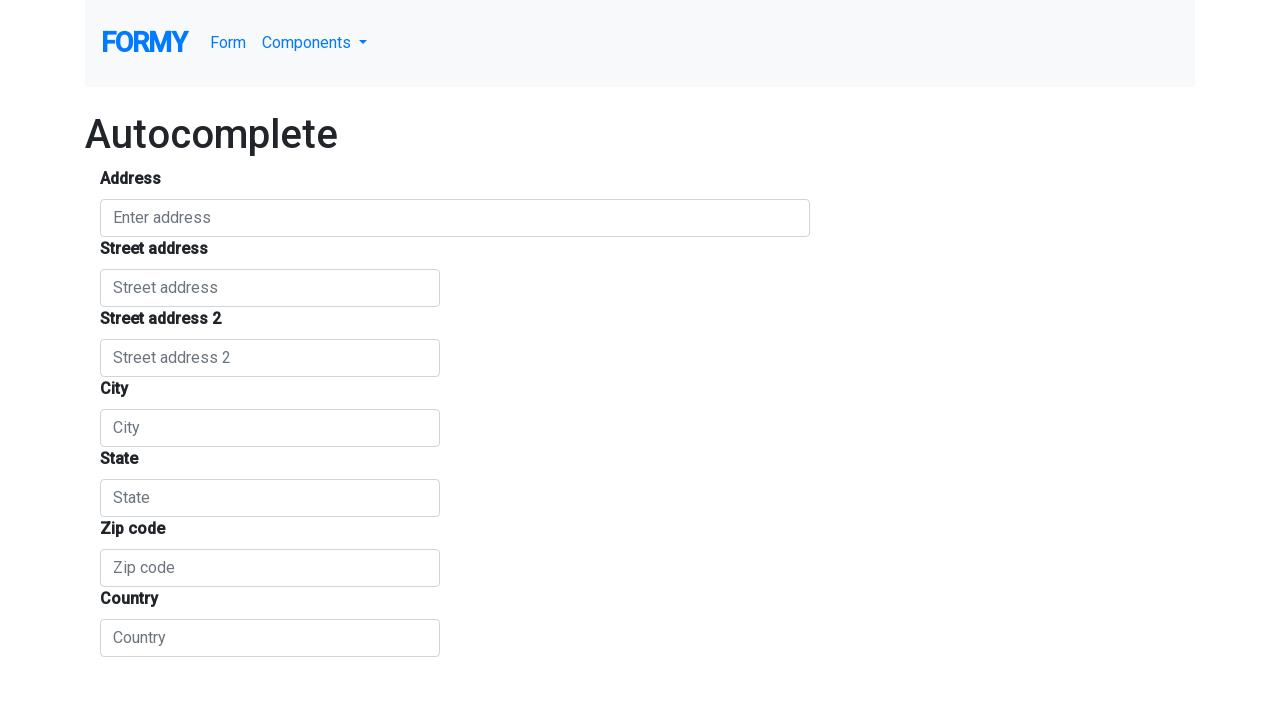